Tests browser window handling functionality by navigating to the Alerts, Frame & Windows section, opening new tabs and windows via buttons, switching between them, verifying content, and closing them.

Starting URL: https://demoqa.com/

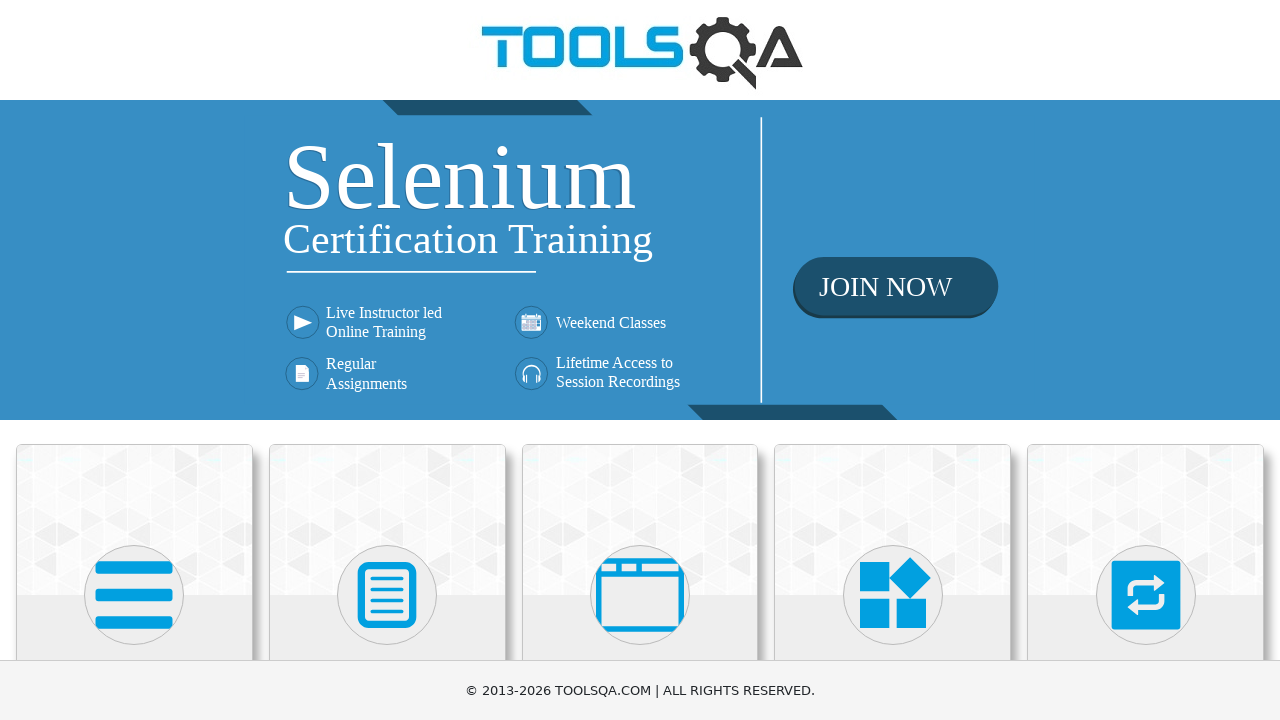

Scrolled down 400px to view card elements
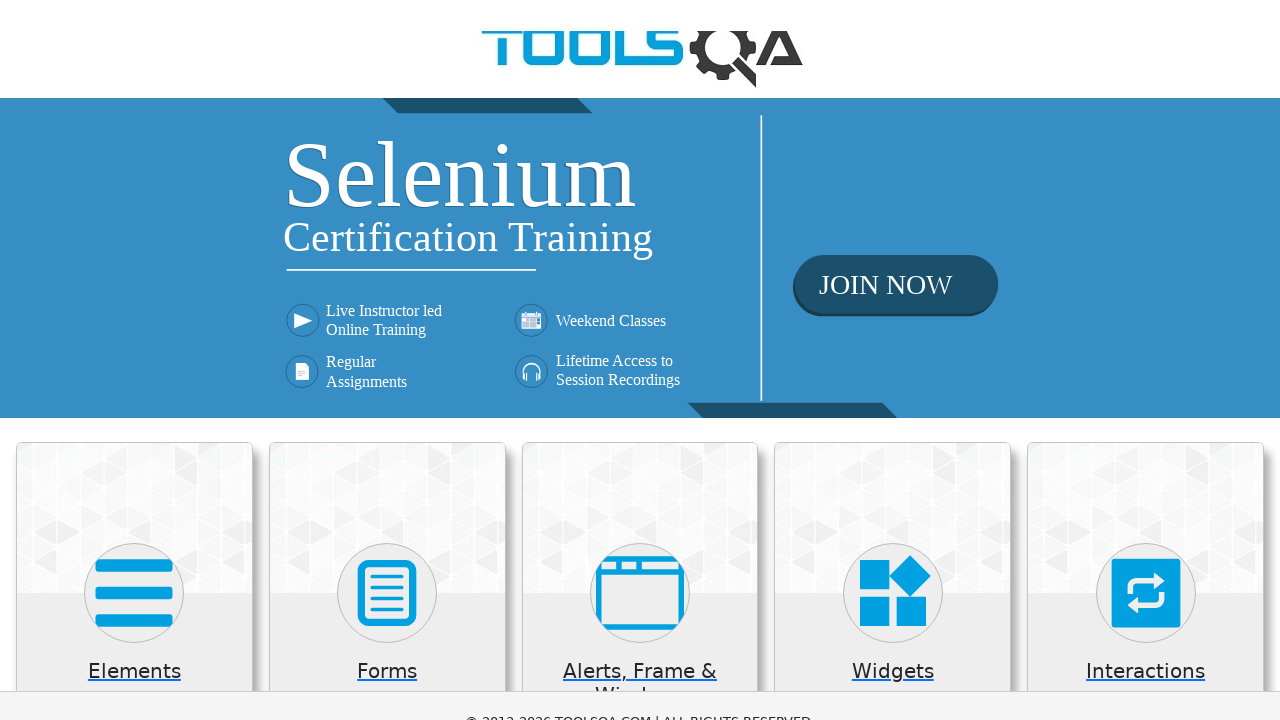

Clicked on 'Alerts, Frame & Windows' card at (640, 285) on xpath=//h5[text()='Alerts, Frame & Windows']
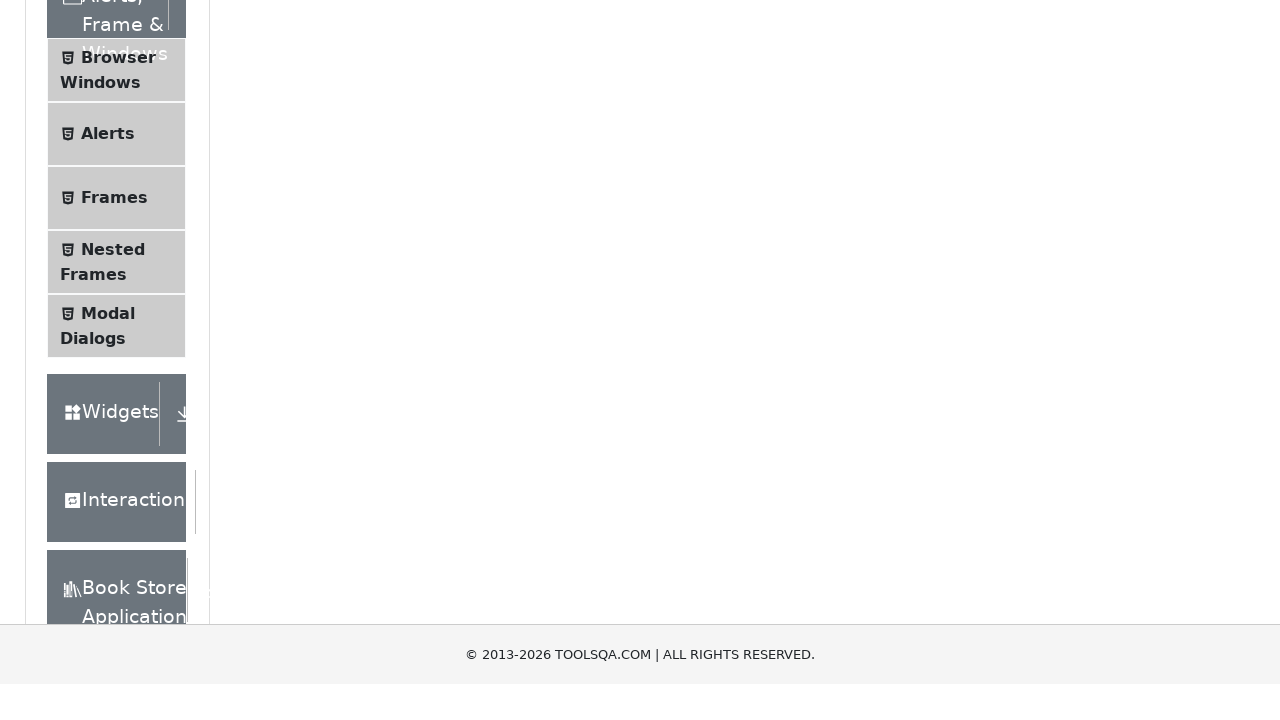

Clicked on 'Browser Windows' menu item at (118, 100) on xpath=//span[text()='Browser Windows']
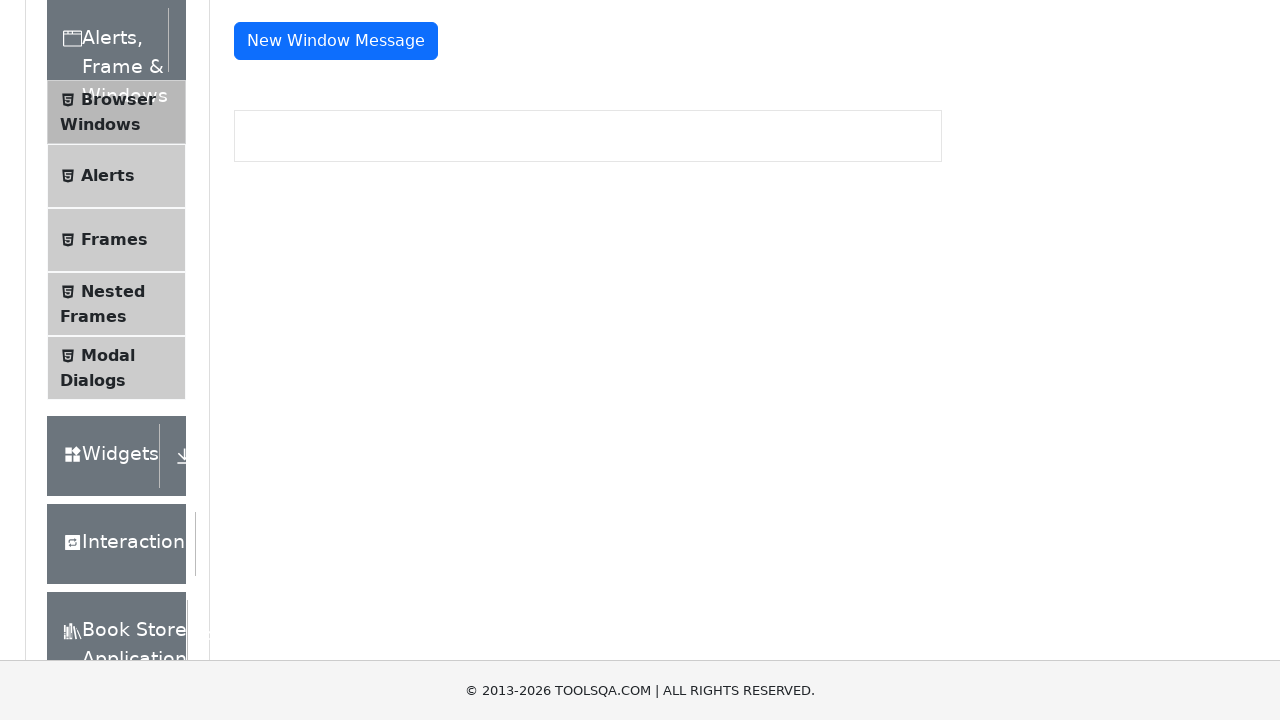

Clicked 'New Tab' button and new tab opened at (280, 242) on #tabButton
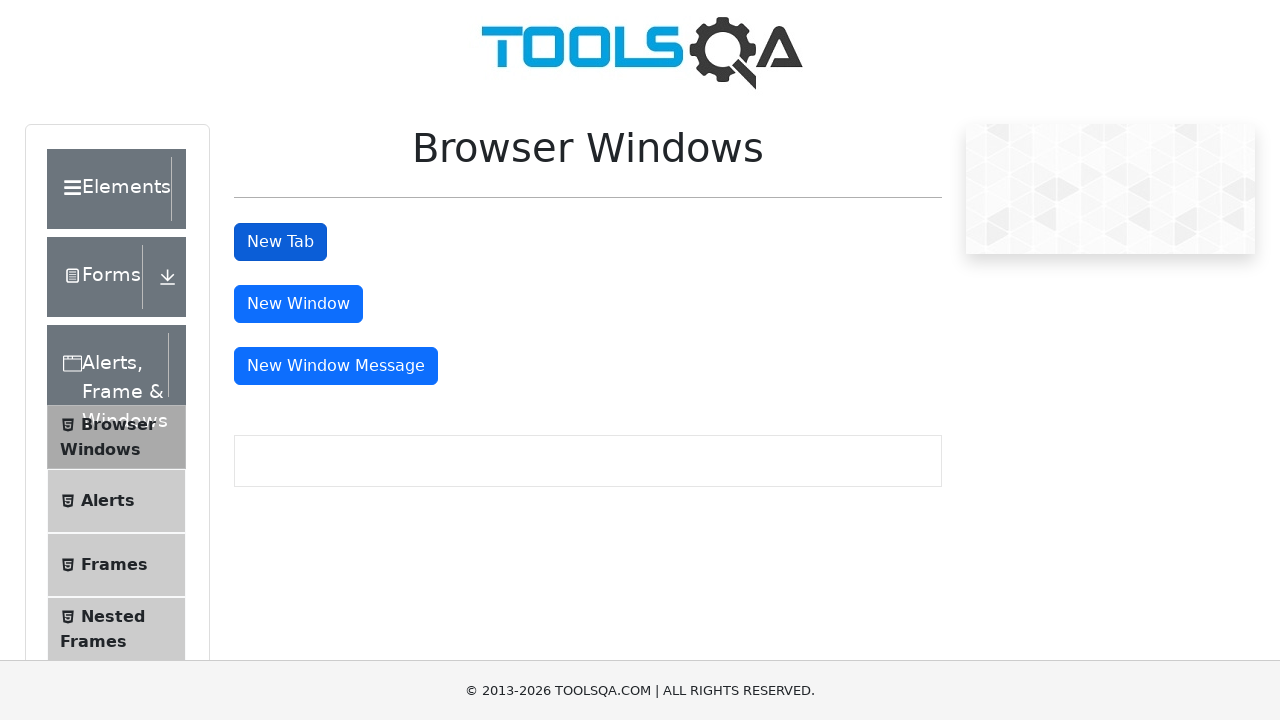

New tab loaded and sample heading found
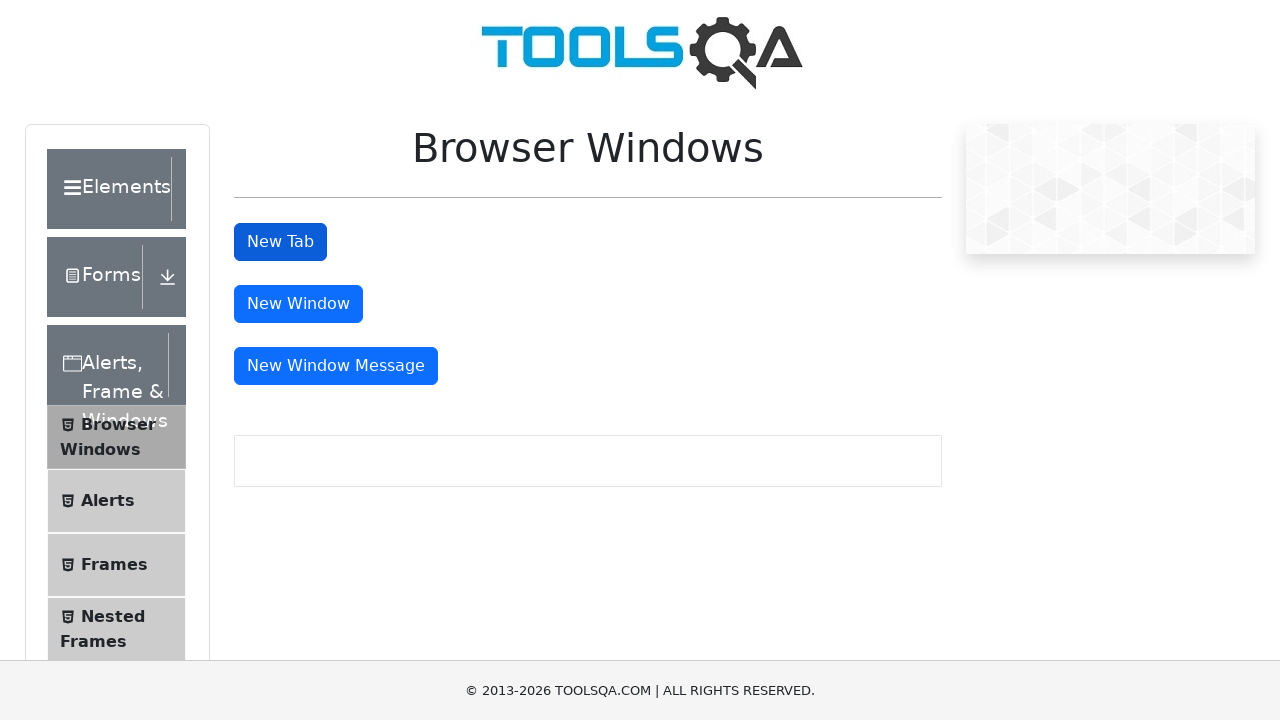

Closed the new tab
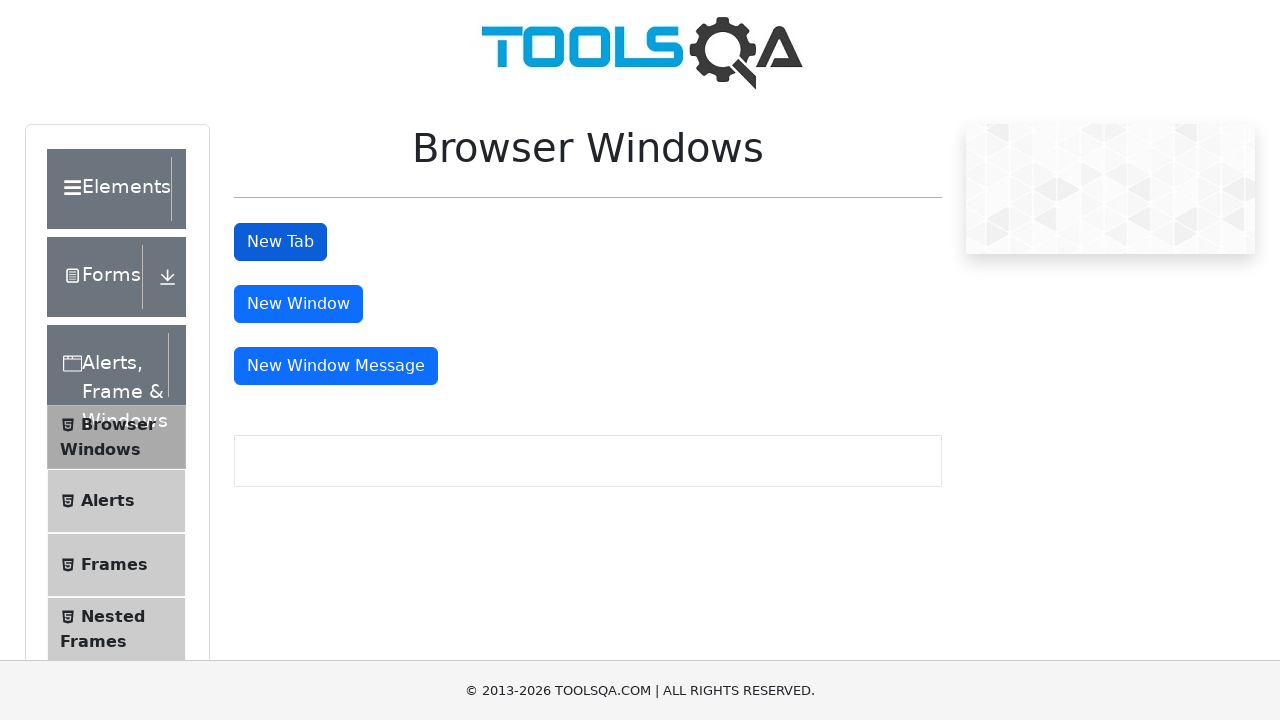

Clicked 'New Window' button and new window opened at (298, 304) on #windowButton
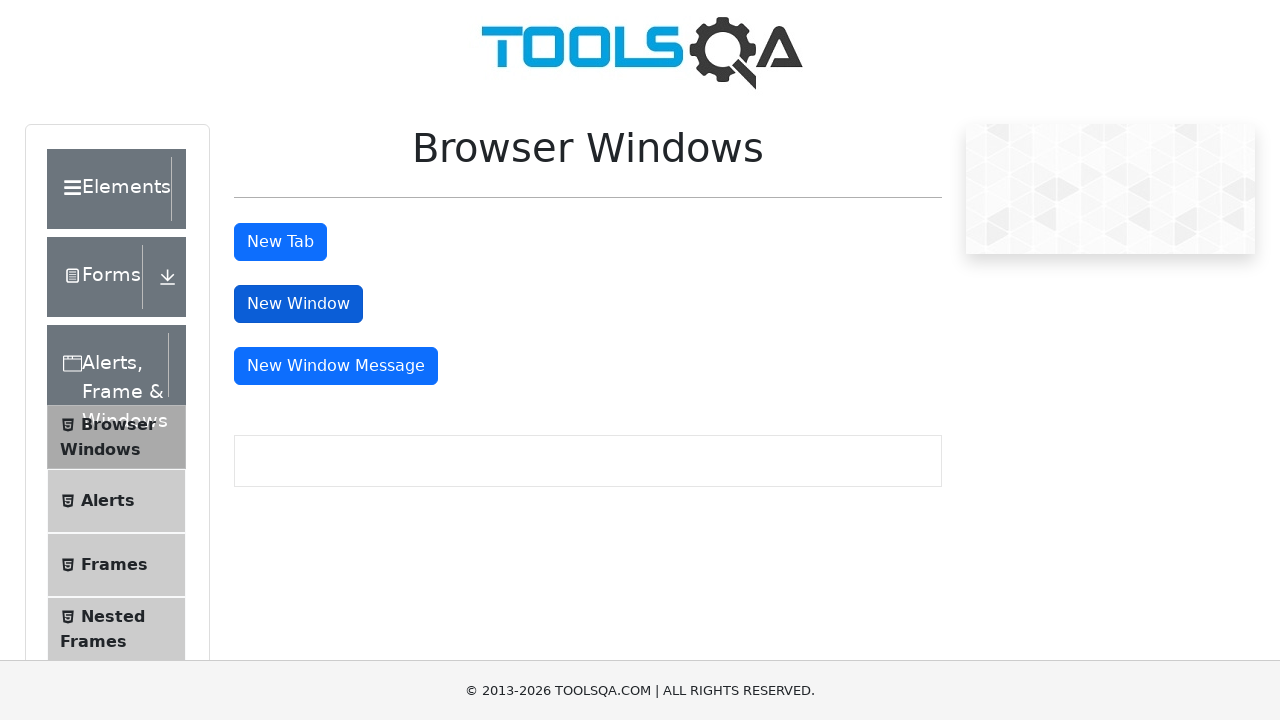

New window loaded and sample heading found
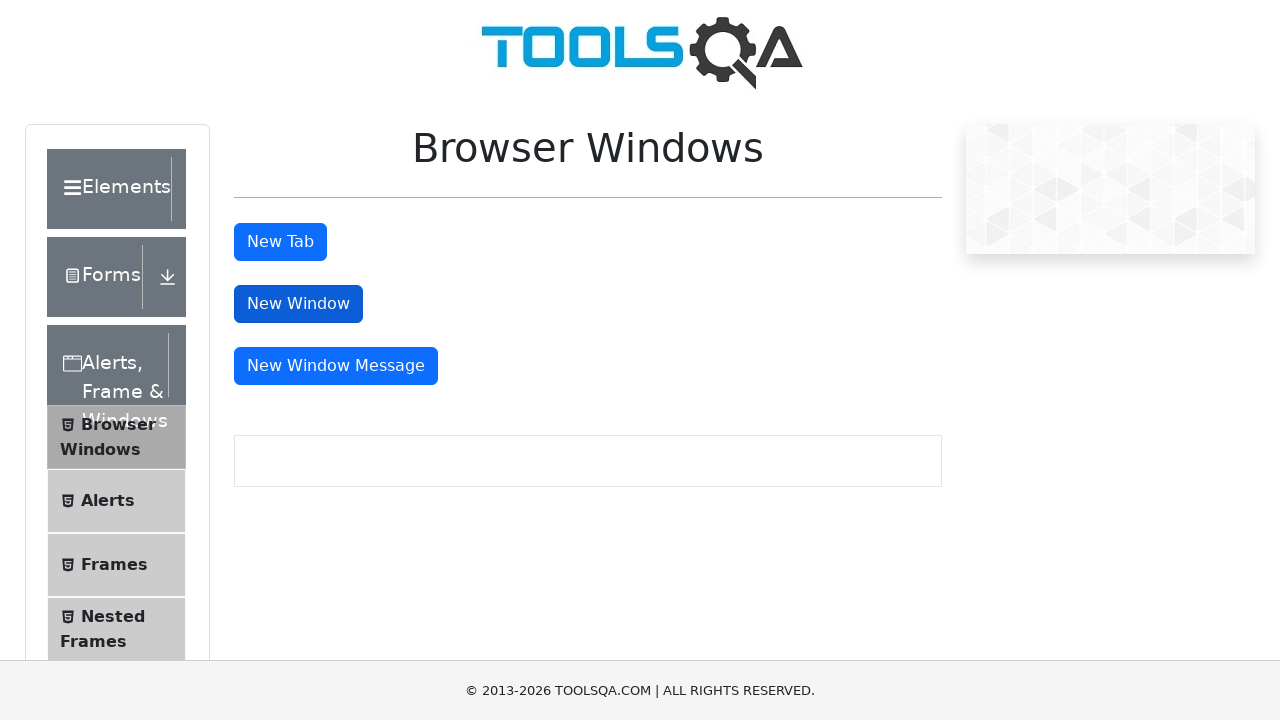

Closed the new window
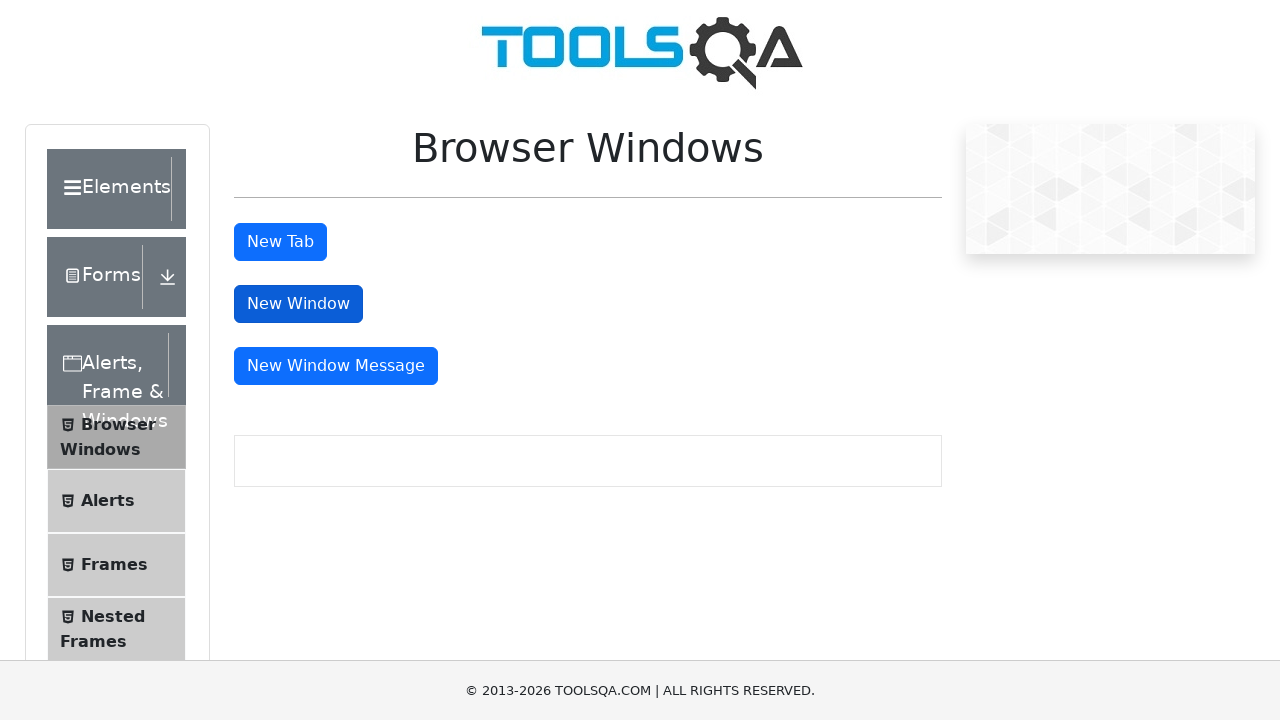

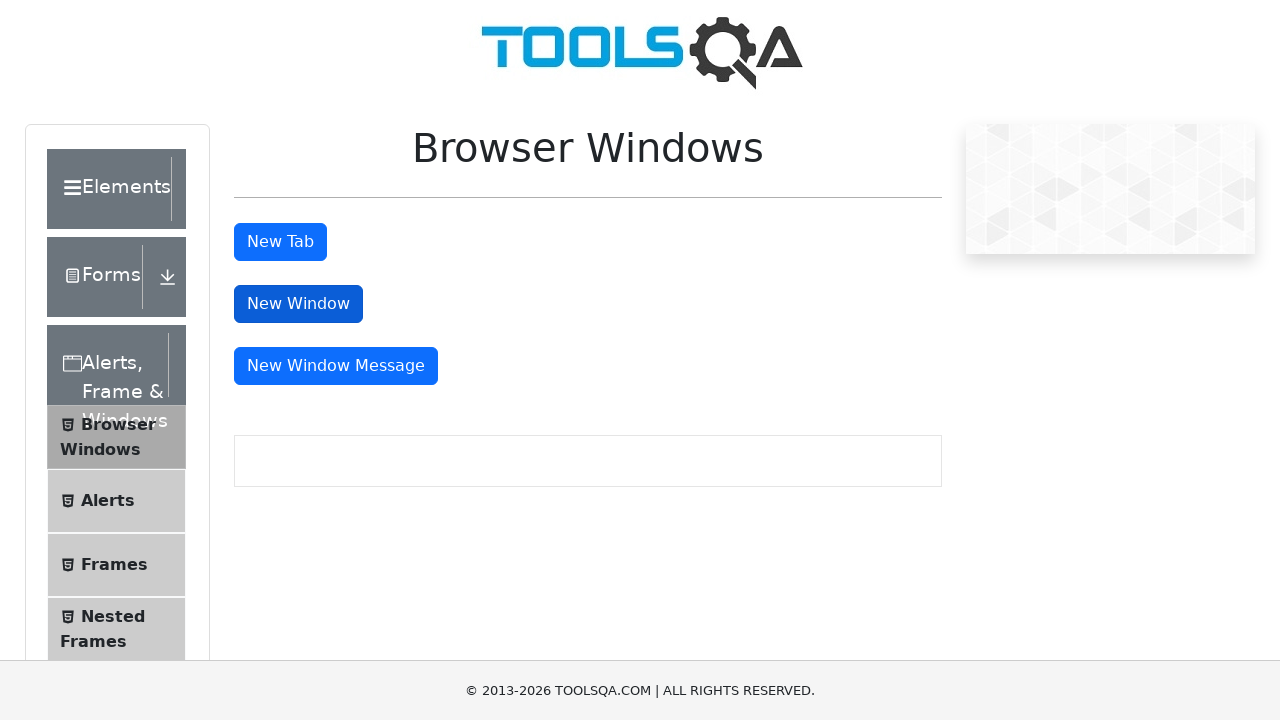